Tests dynamic controls page by clicking Remove button to verify checkbox disappears with "It's gone!" message, then clicking Add button to verify checkbox returns with "It's back!" message

Starting URL: https://the-internet.herokuapp.com/dynamic_controls

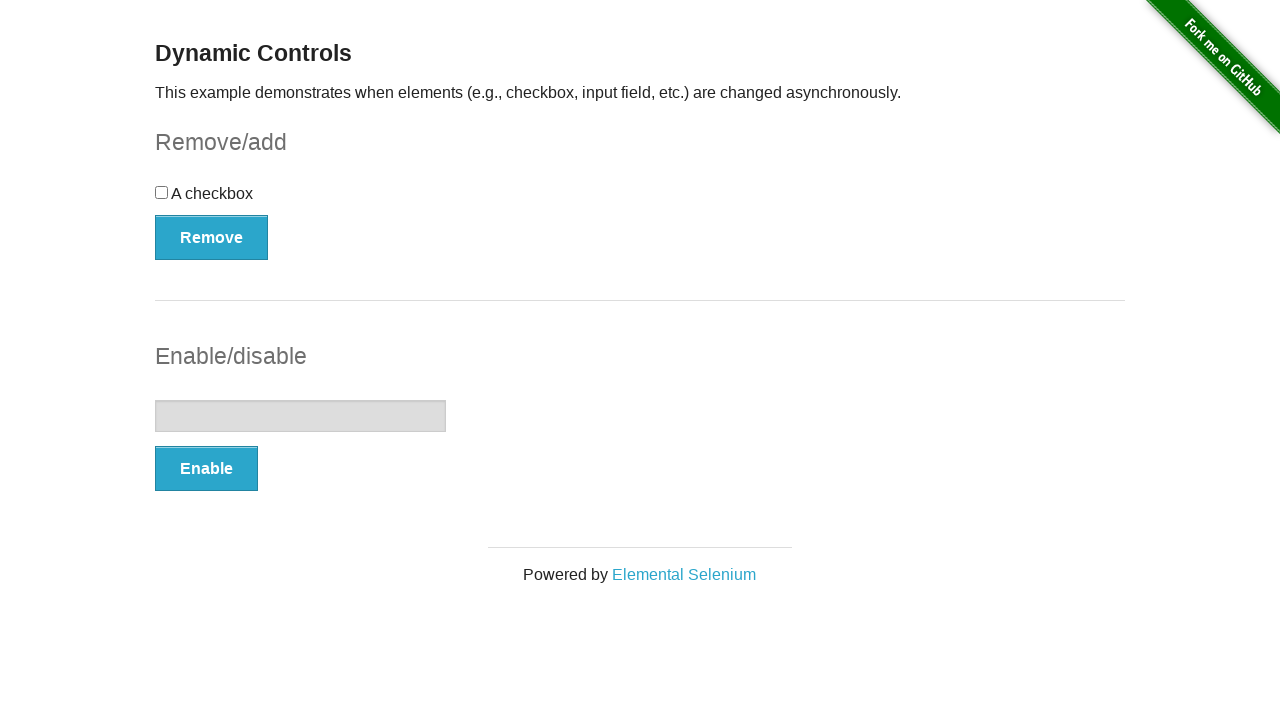

Clicked Remove button to delete checkbox at (212, 237) on button:has-text('Remove')
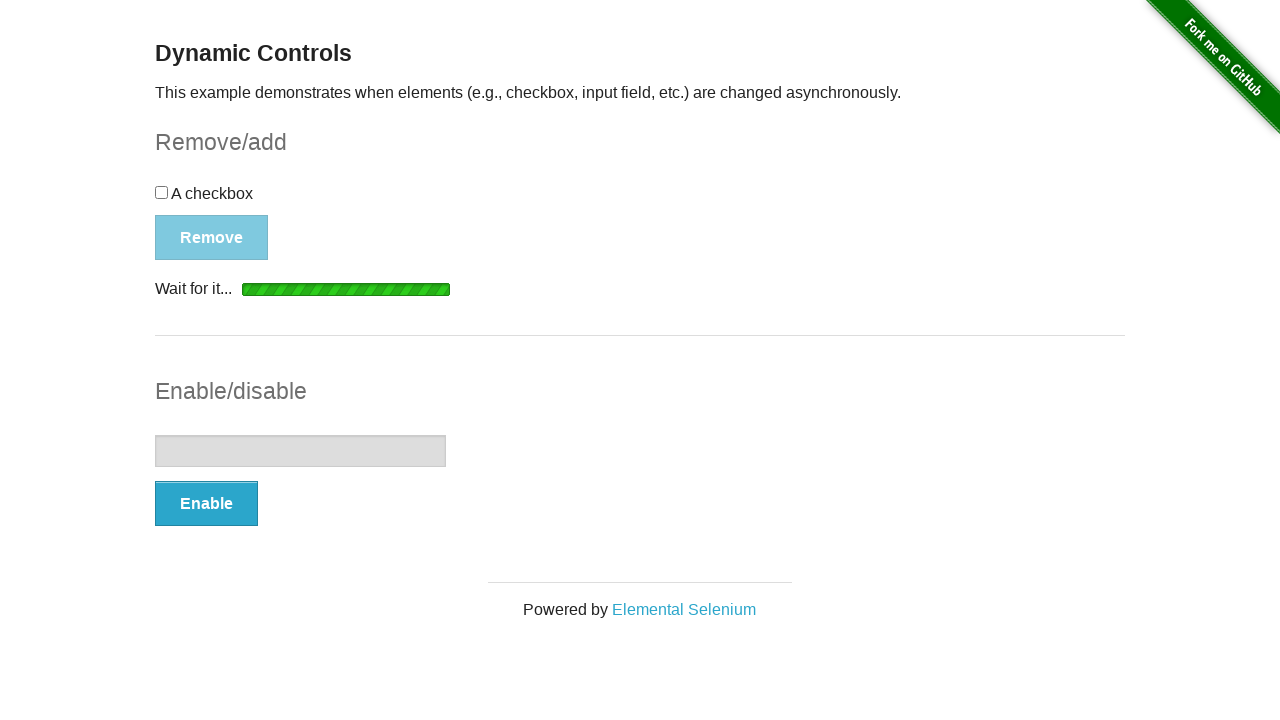

Verified 'It's gone!' message appeared after removing checkbox
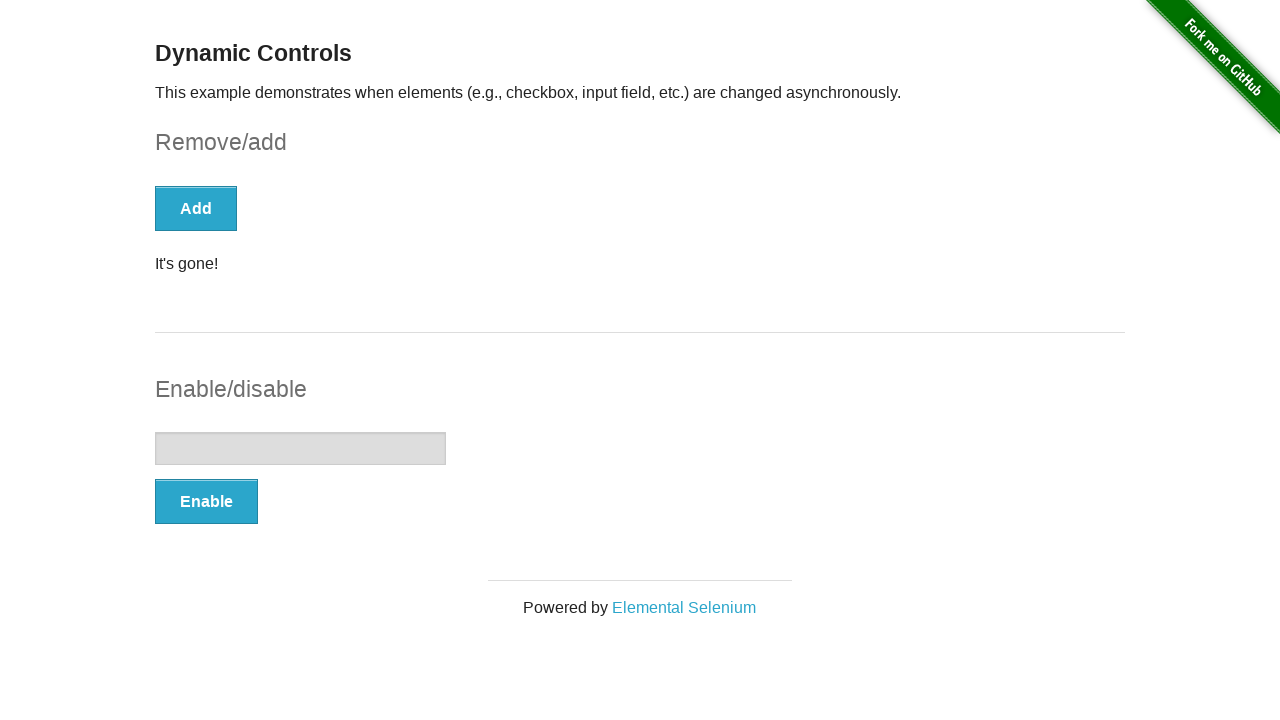

Clicked Add button to restore checkbox at (196, 208) on button:has-text('Add')
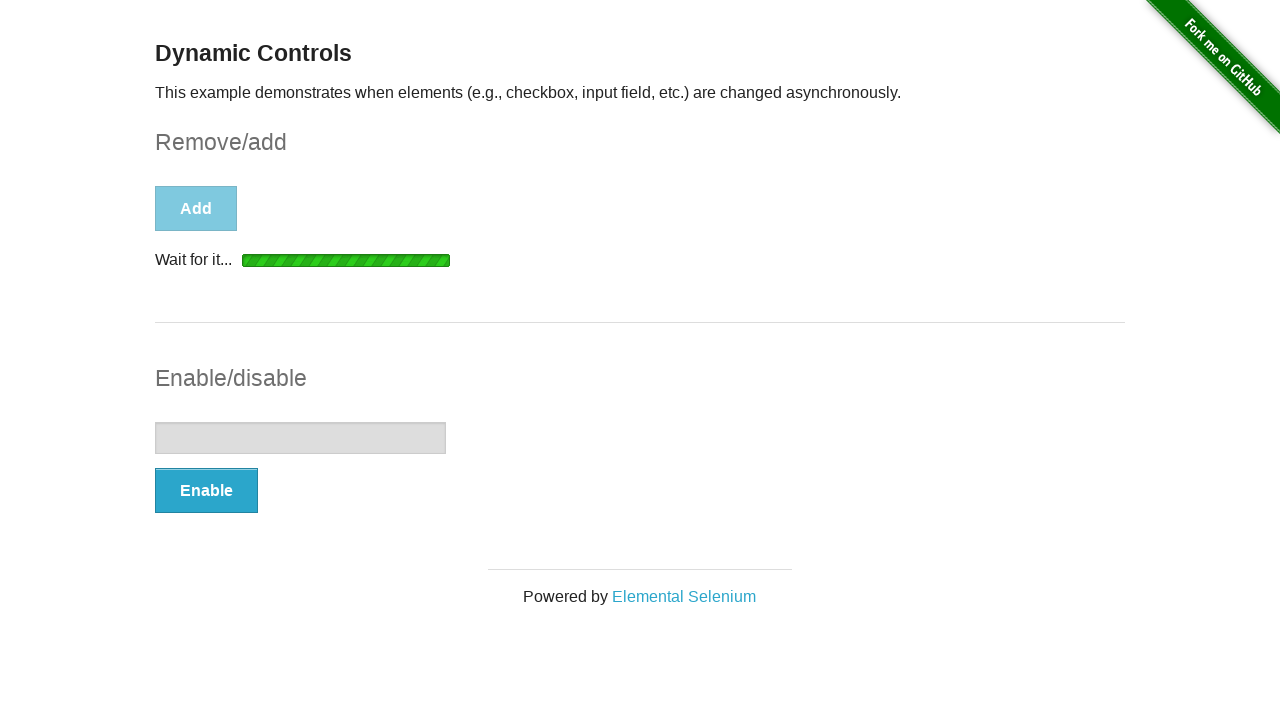

Verified 'It's back!' message appeared after adding checkbox back
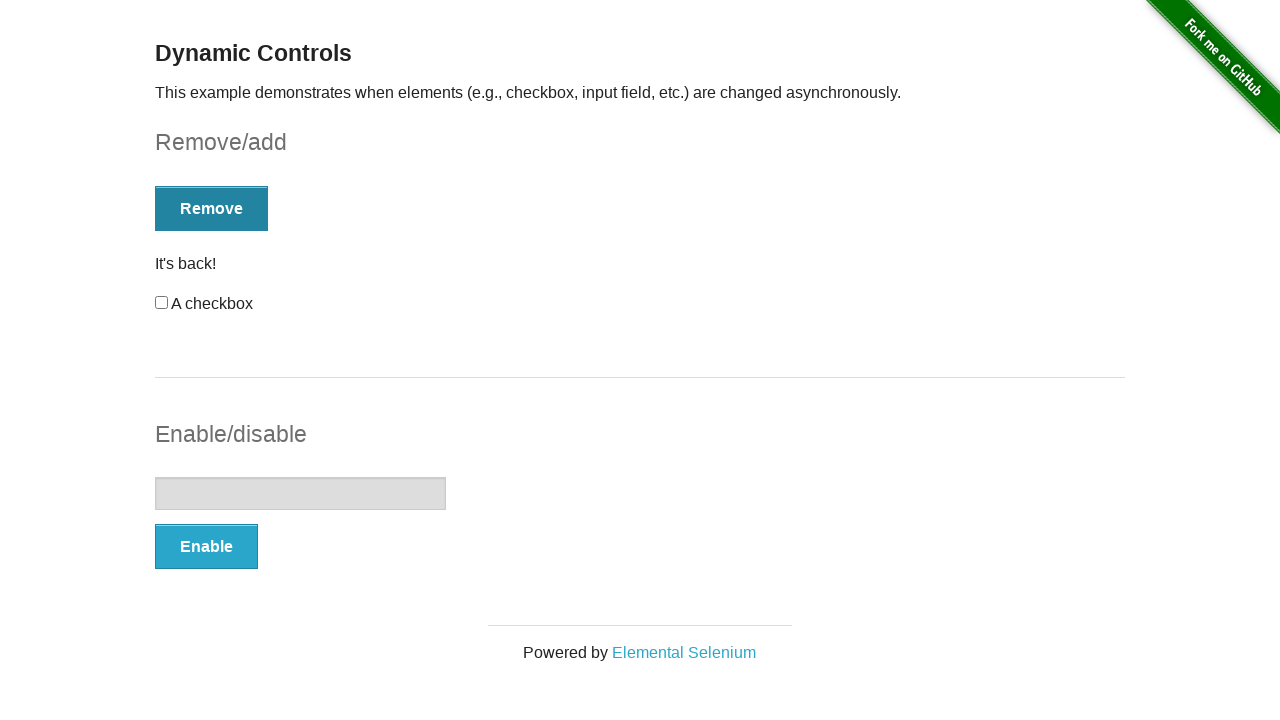

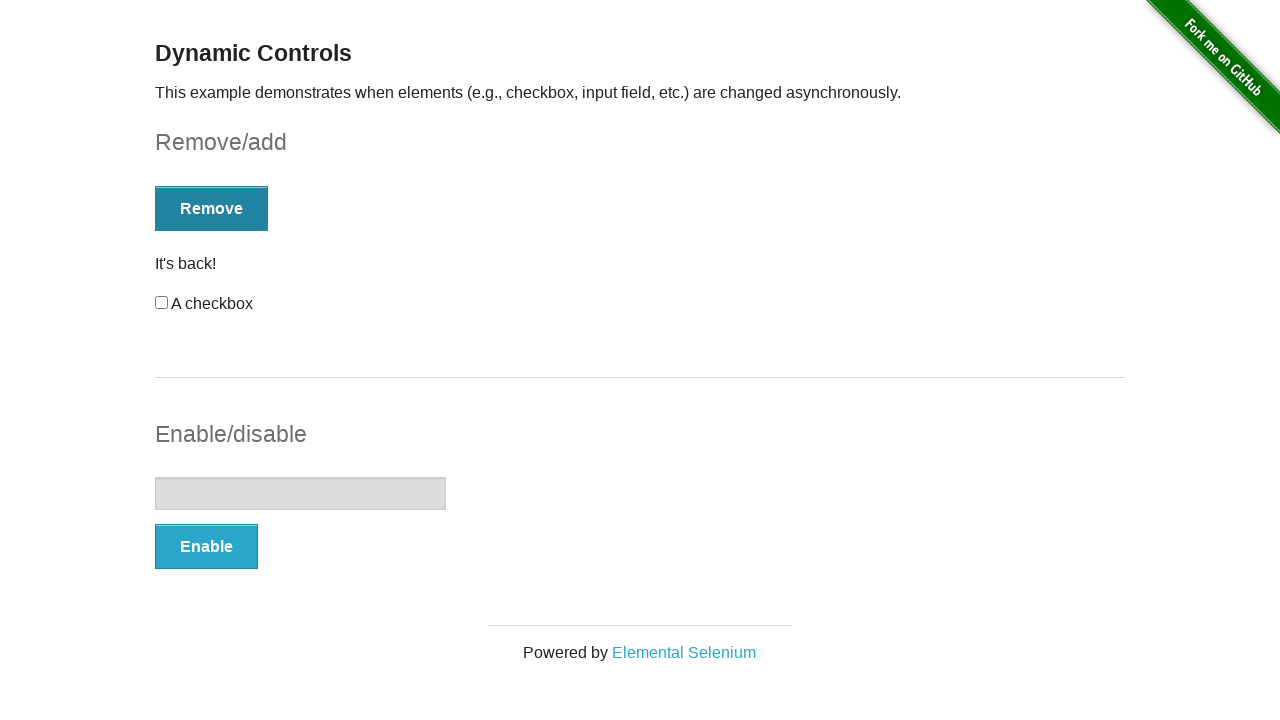